Tests JavaScript alert functionality by navigating to the alerts page, triggering an alert, accepting it, and verifying the result message

Starting URL: https://the-internet.herokuapp.com/

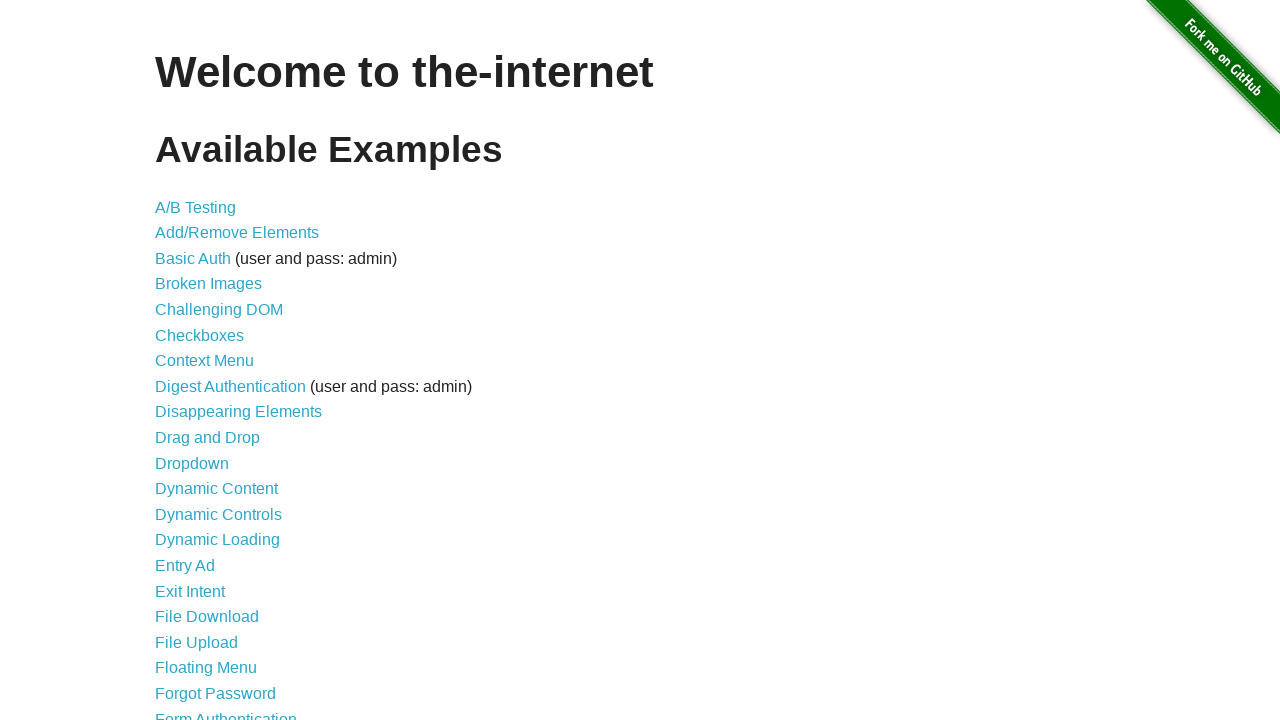

Clicked on JavaScript Alerts link at (214, 361) on xpath=//a[text()='JavaScript Alerts']
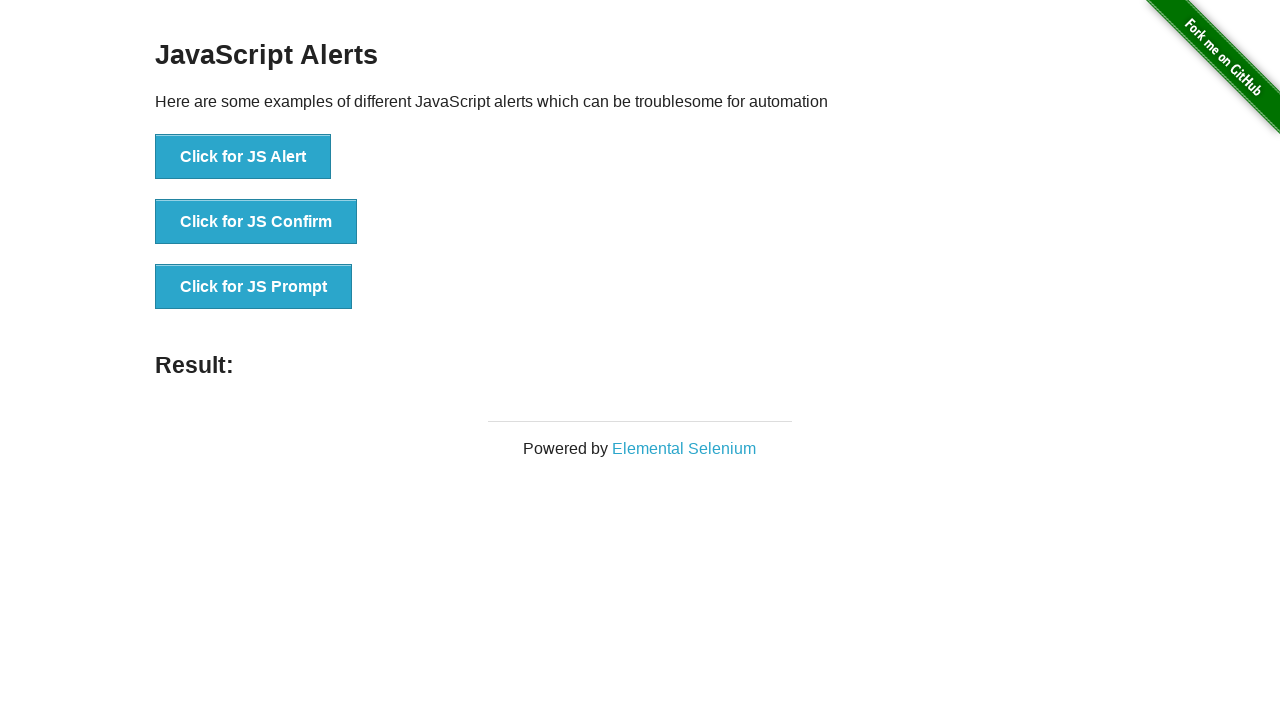

Clicked button to trigger JS Alert at (243, 157) on xpath=//button[text()='Click for JS Alert']
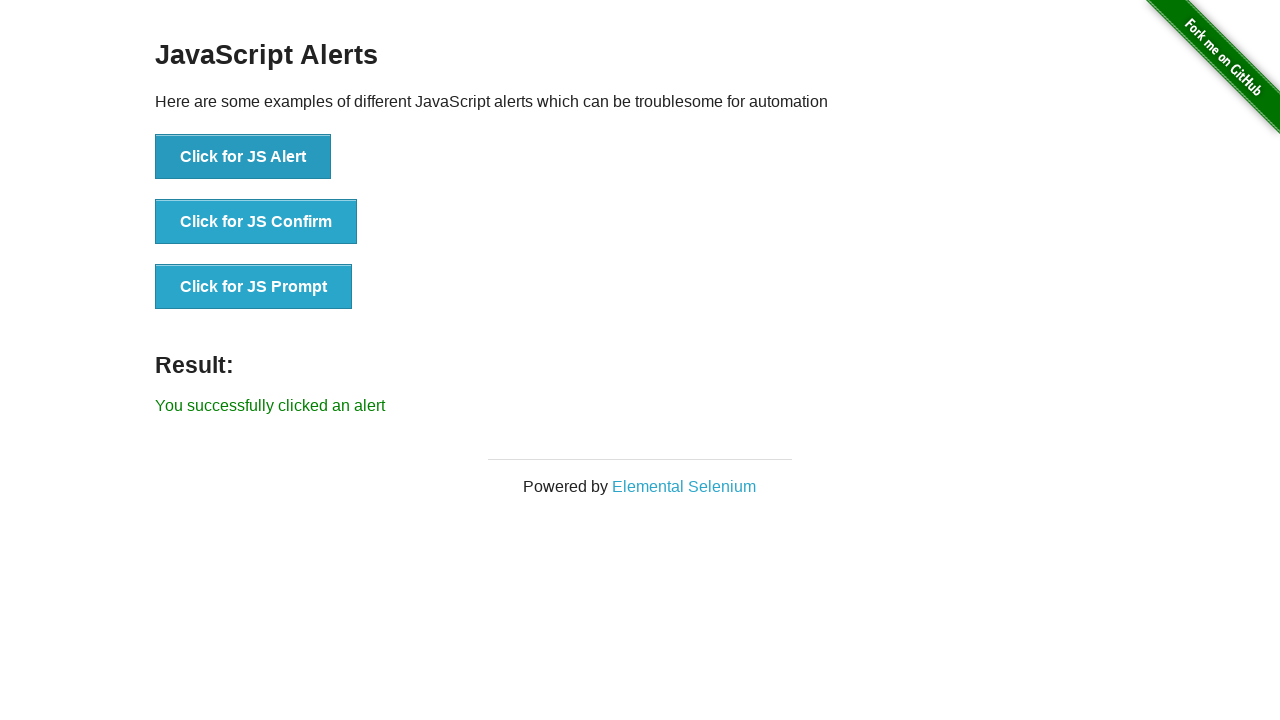

Set up dialog handler and clicked button to trigger JS Alert at (243, 157) on xpath=//button[text()='Click for JS Alert']
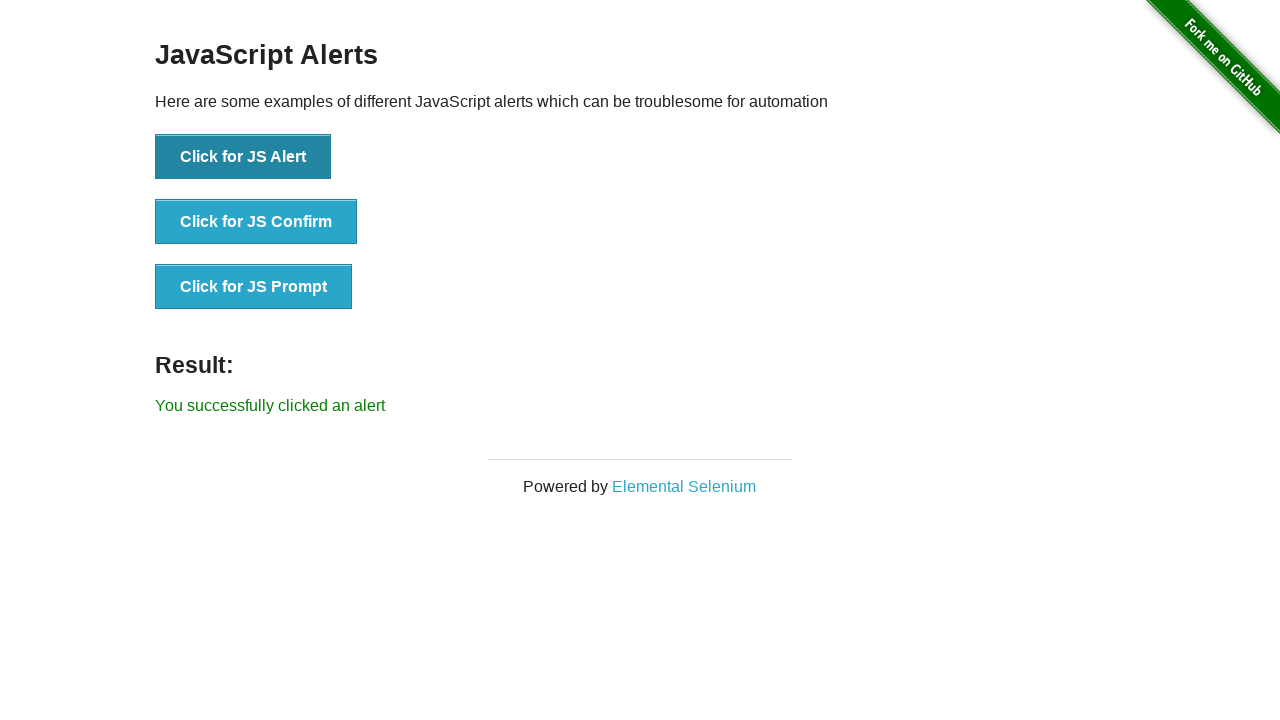

Waited for result text element to load
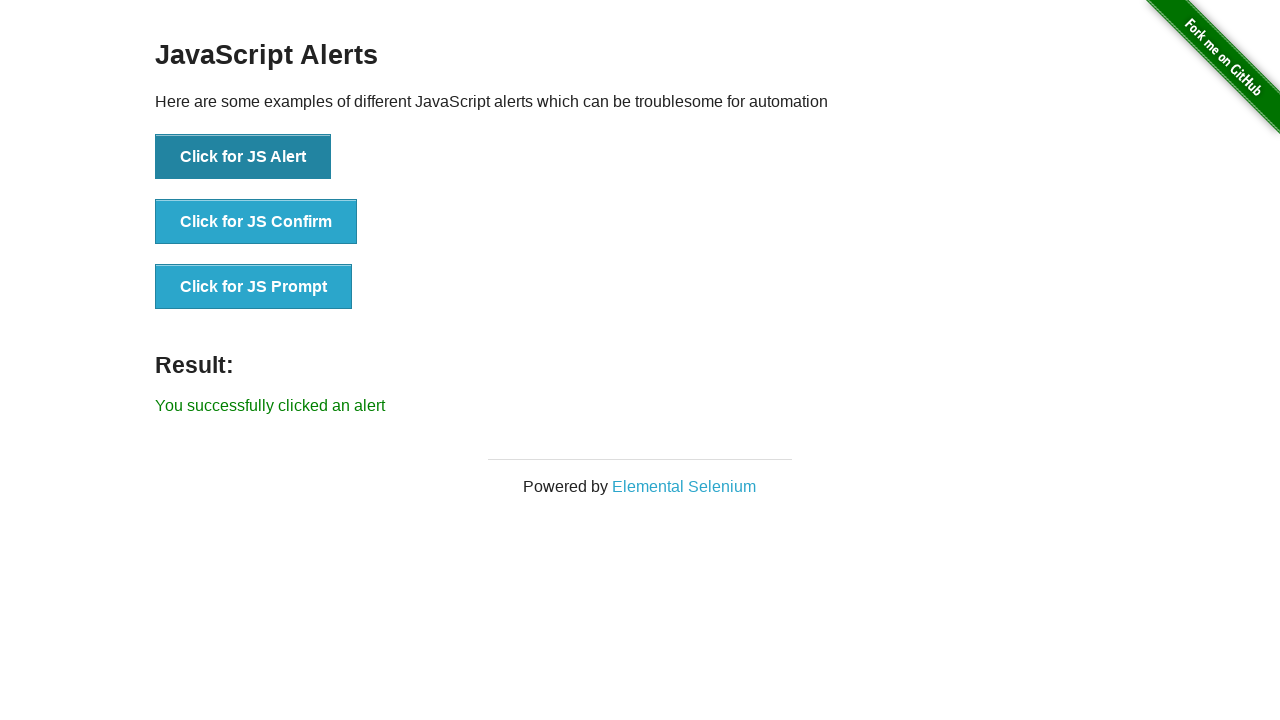

Retrieved result text content
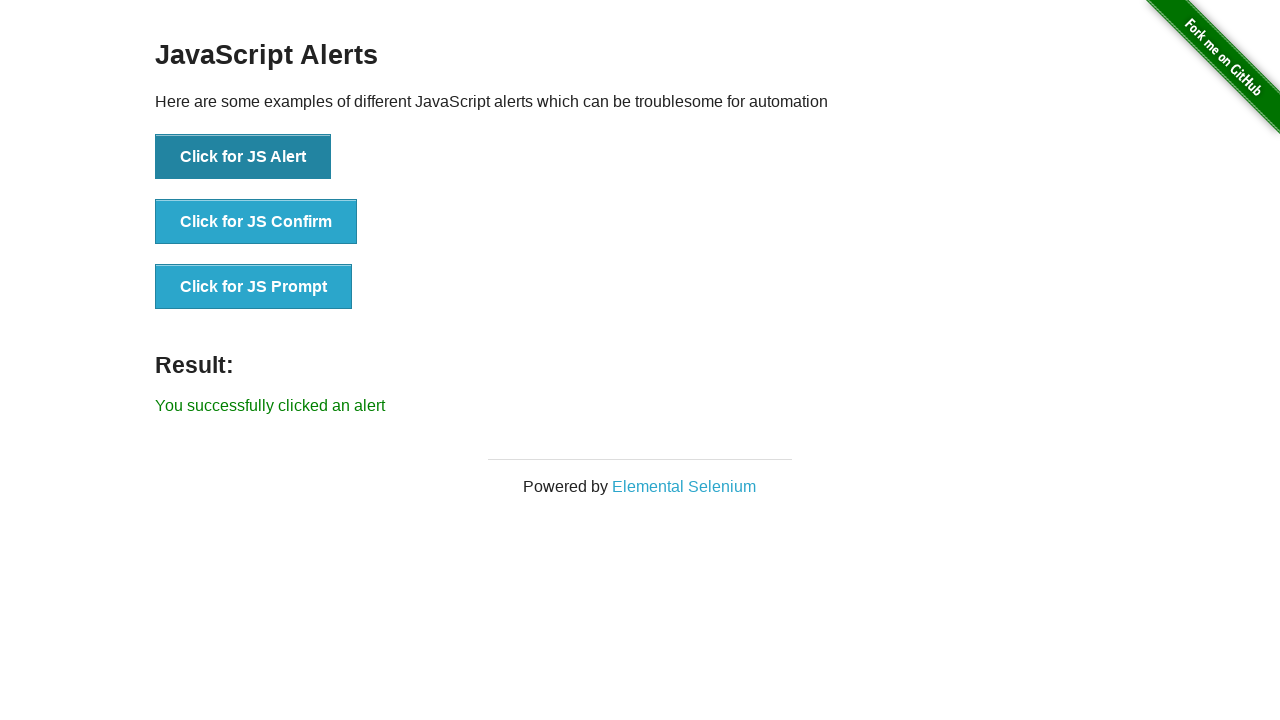

Verified result text matches expected message
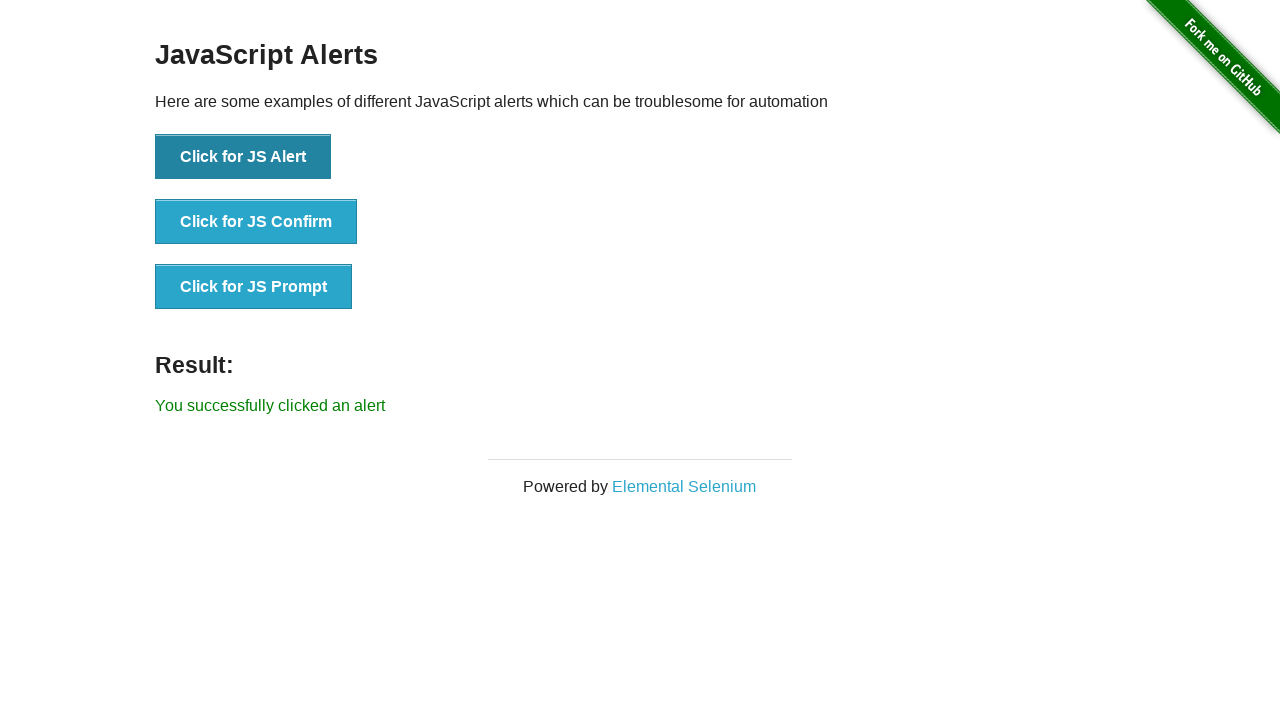

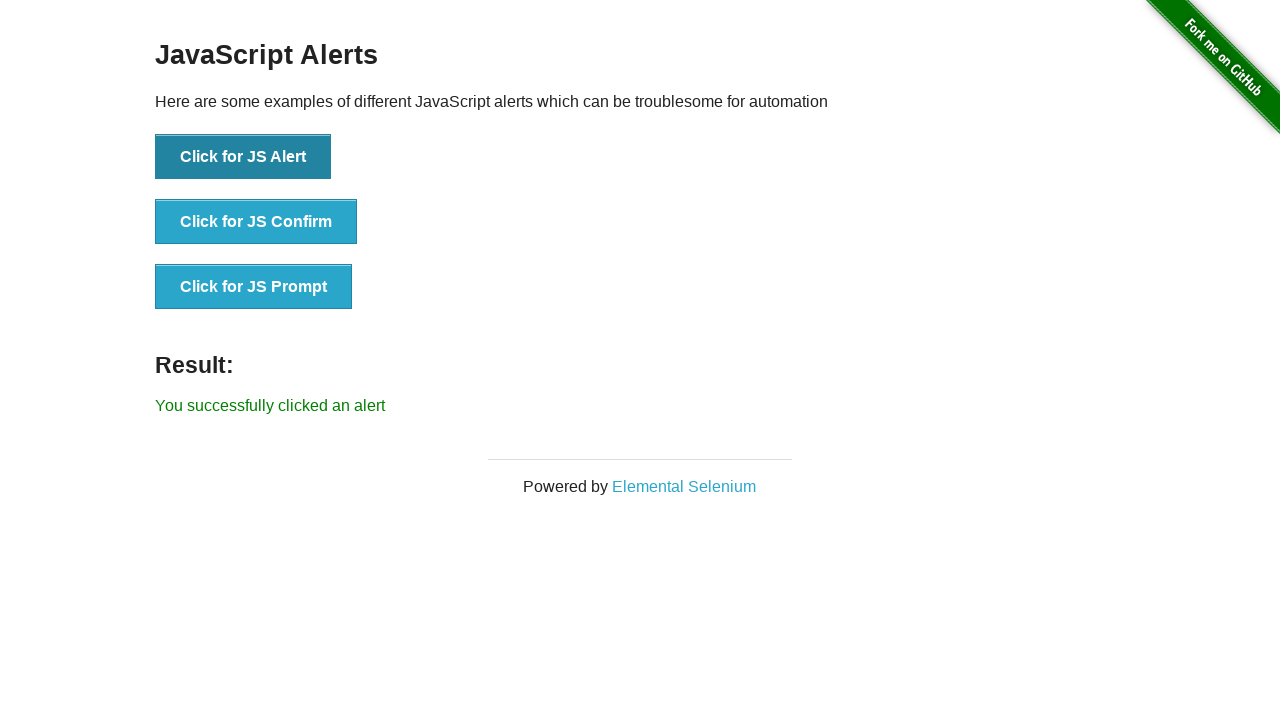